Tests the advisory section links by clicking flood, wildfire, and all advisories links and verifying correct navigation to advisory pages.

Starting URL: https://bcparks.ca/

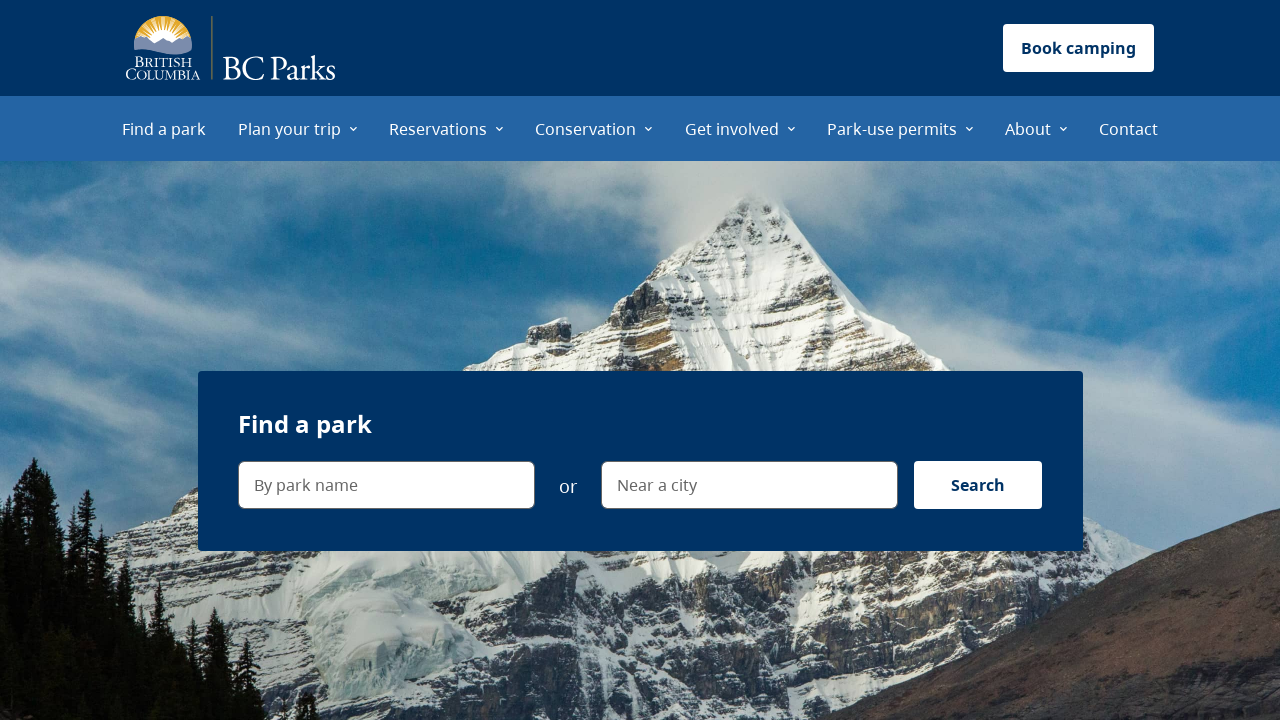

Page fully loaded (networkidle)
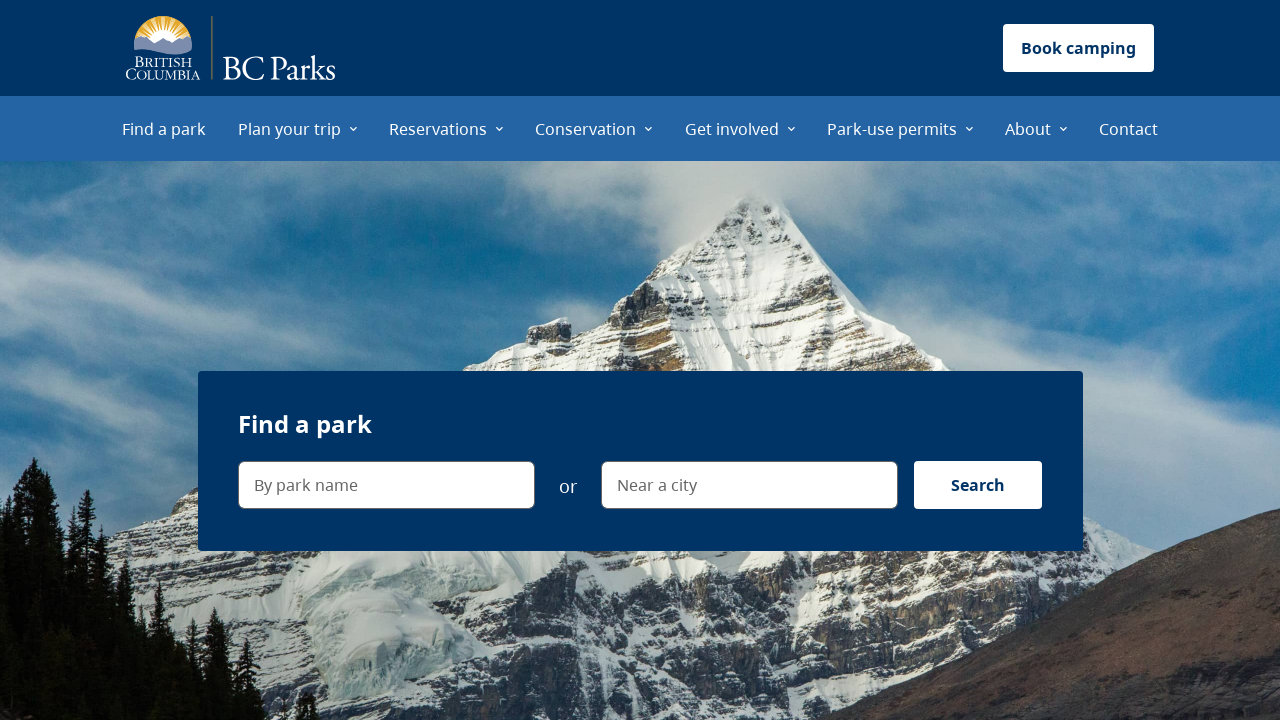

Clicked 'See flood advisories' link at (338, 361) on internal:role=link[name="See flood advisories"i]
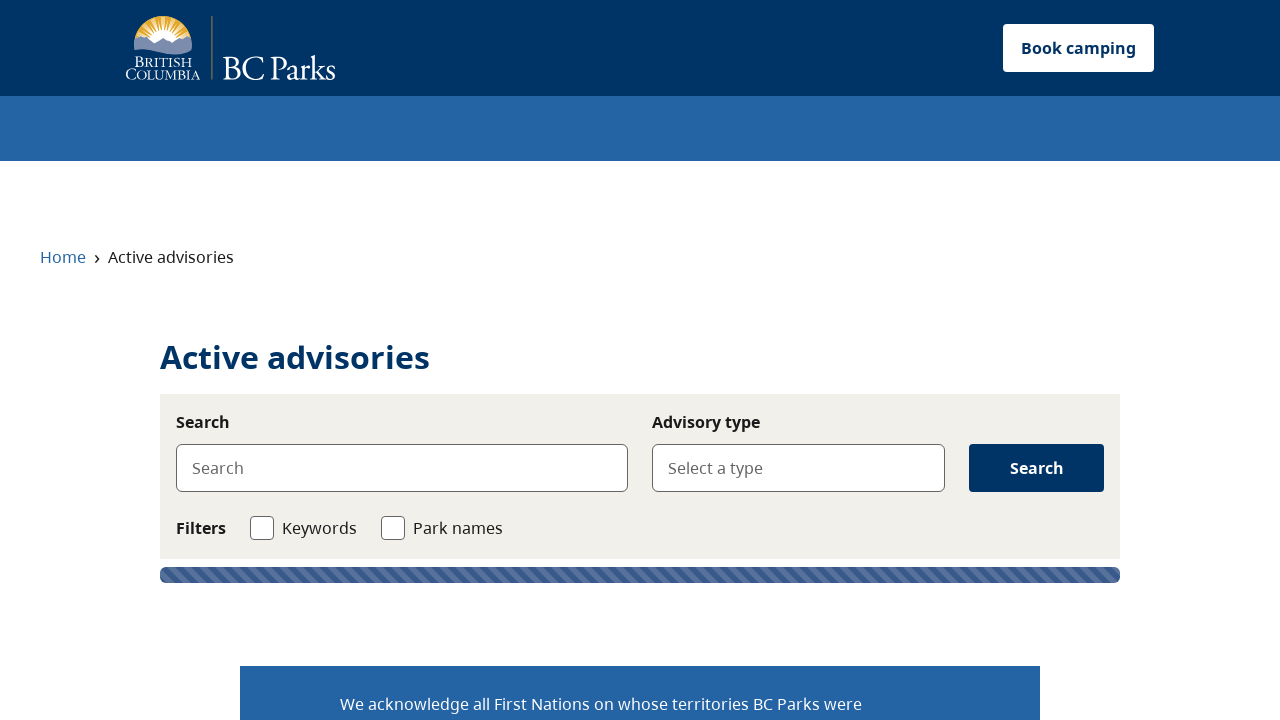

Navigated to flood advisories page
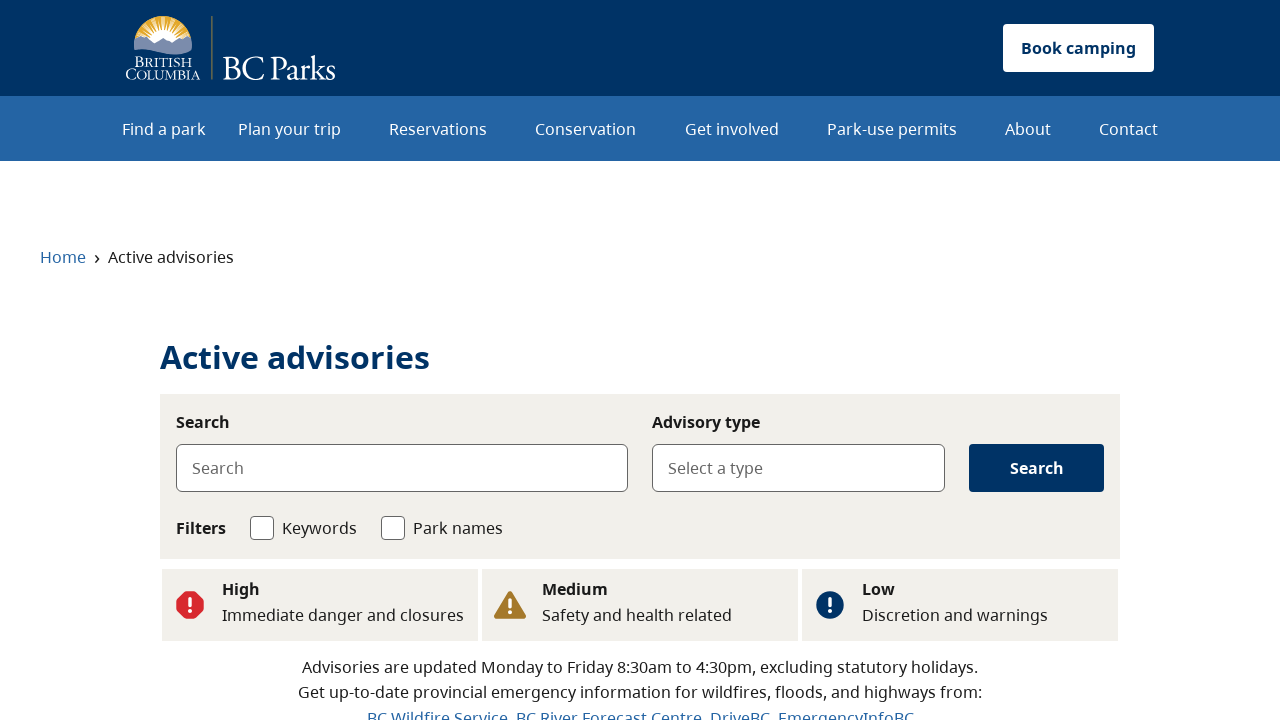

Verified page title is 'Active advisories | BC Parks'
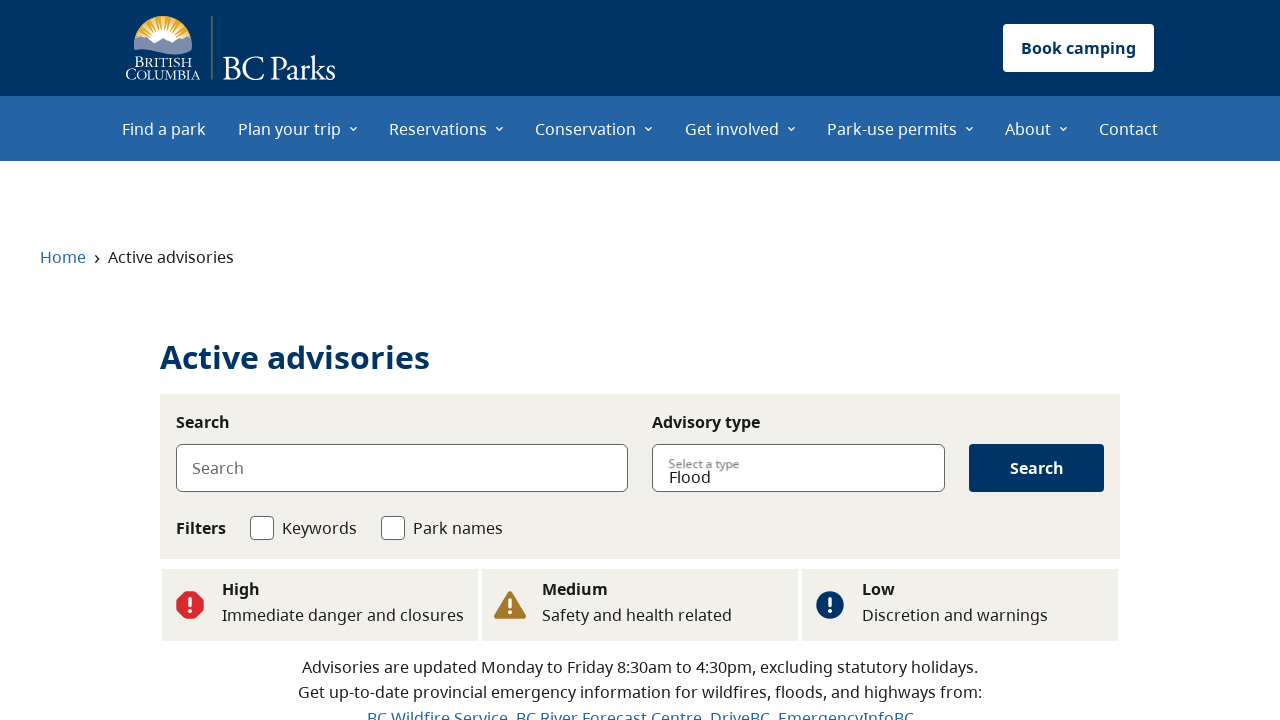

Navigated back to home page
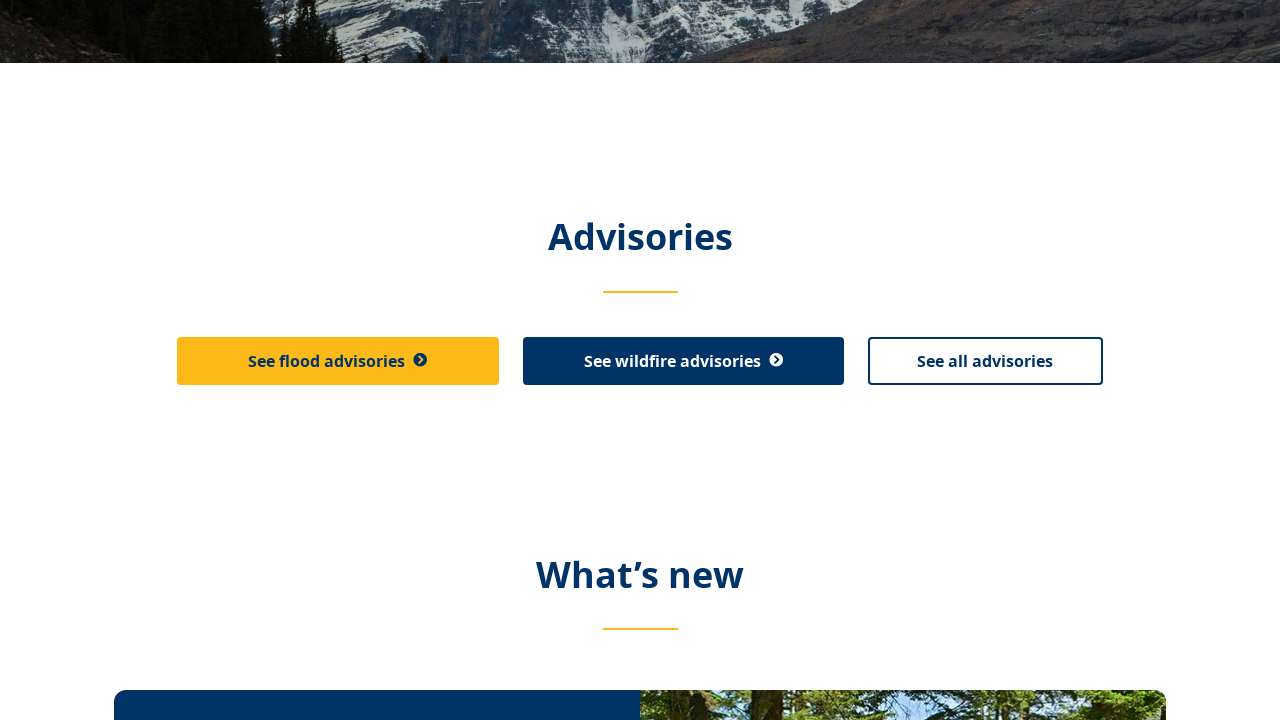

Clicked 'See wildfire advisories' link at (683, 361) on internal:role=link[name="See wildfire advisories"i]
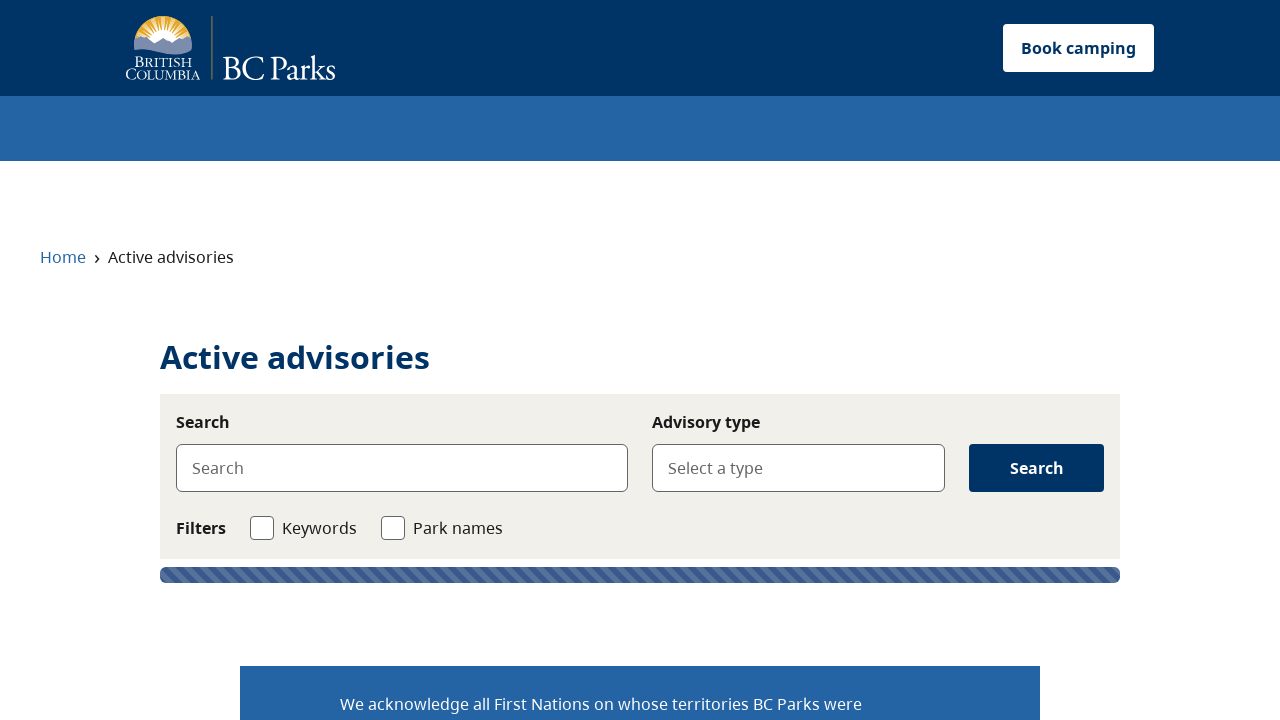

Navigated to wildfire advisories page
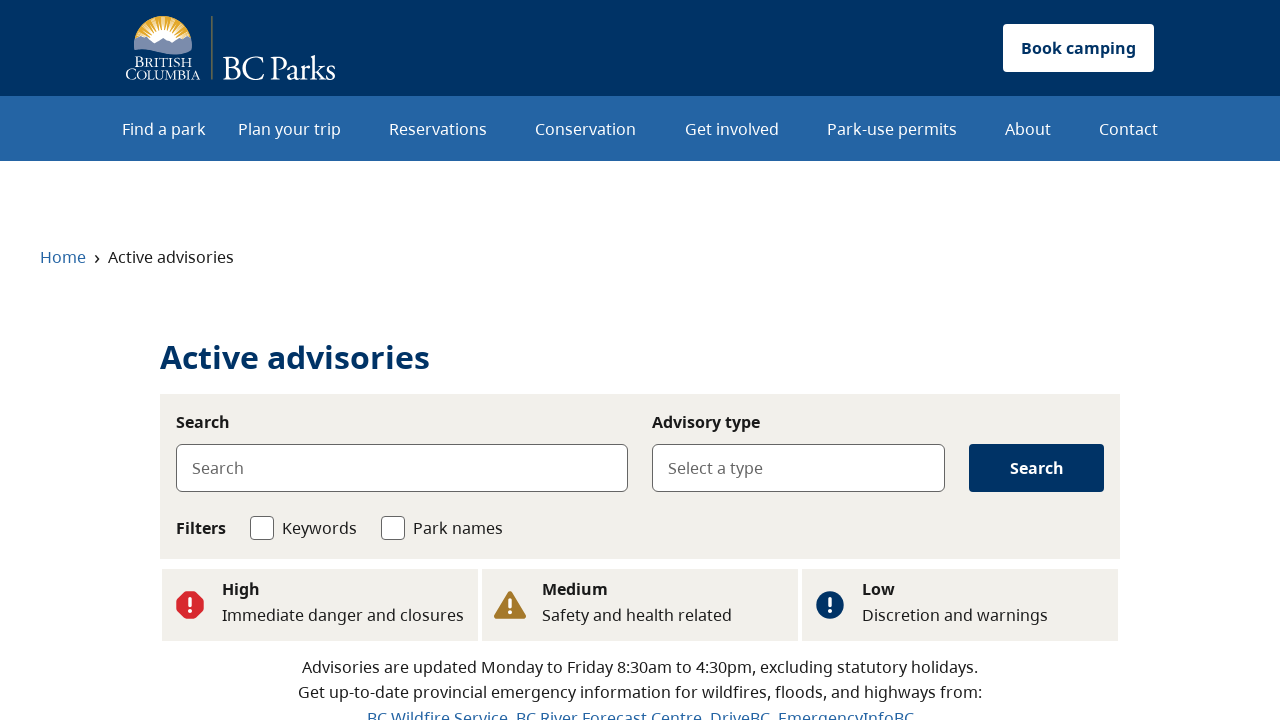

Verified page title is 'Active advisories | BC Parks'
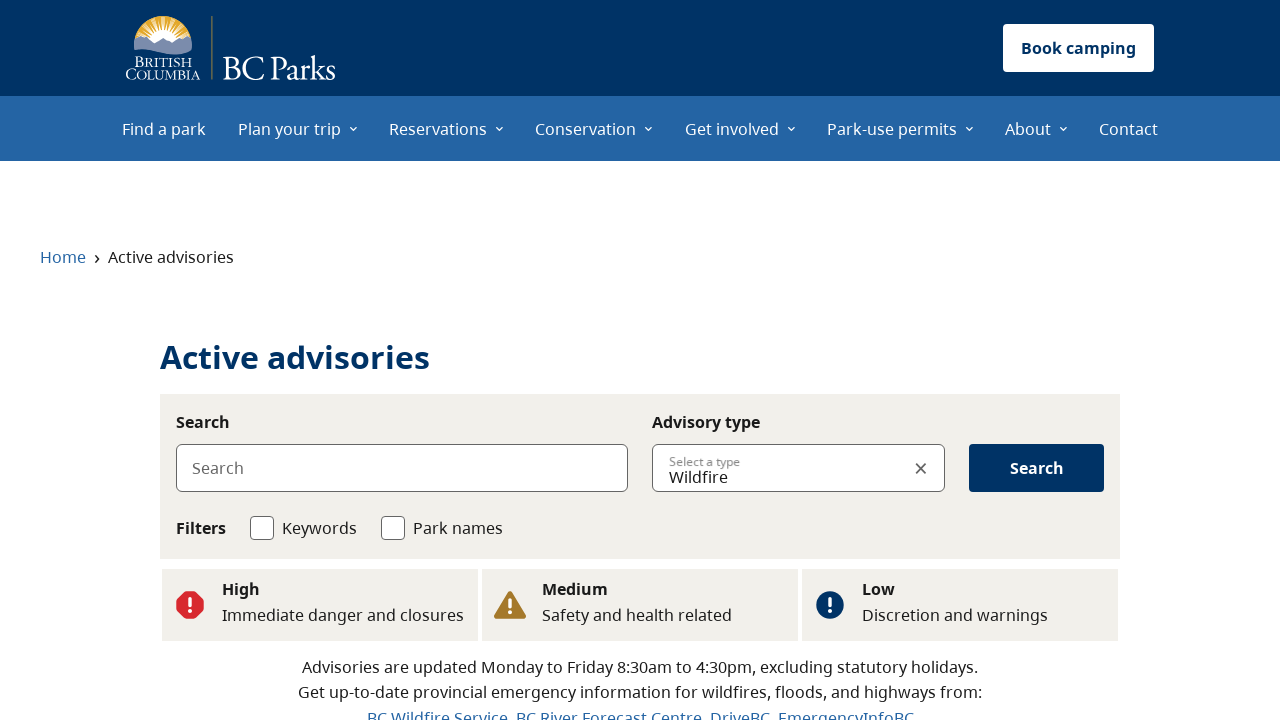

Navigated back to home page
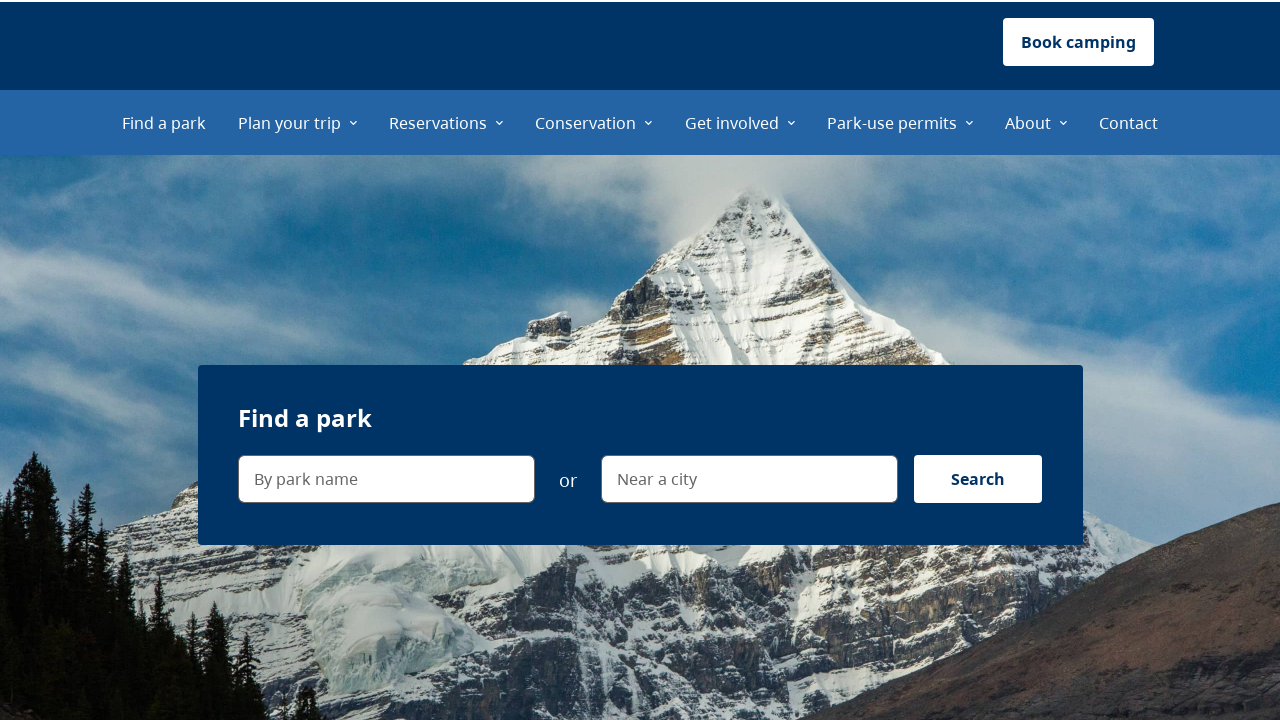

Clicked 'See all advisories' link at (985, 361) on internal:role=link[name="See all advisories"i]
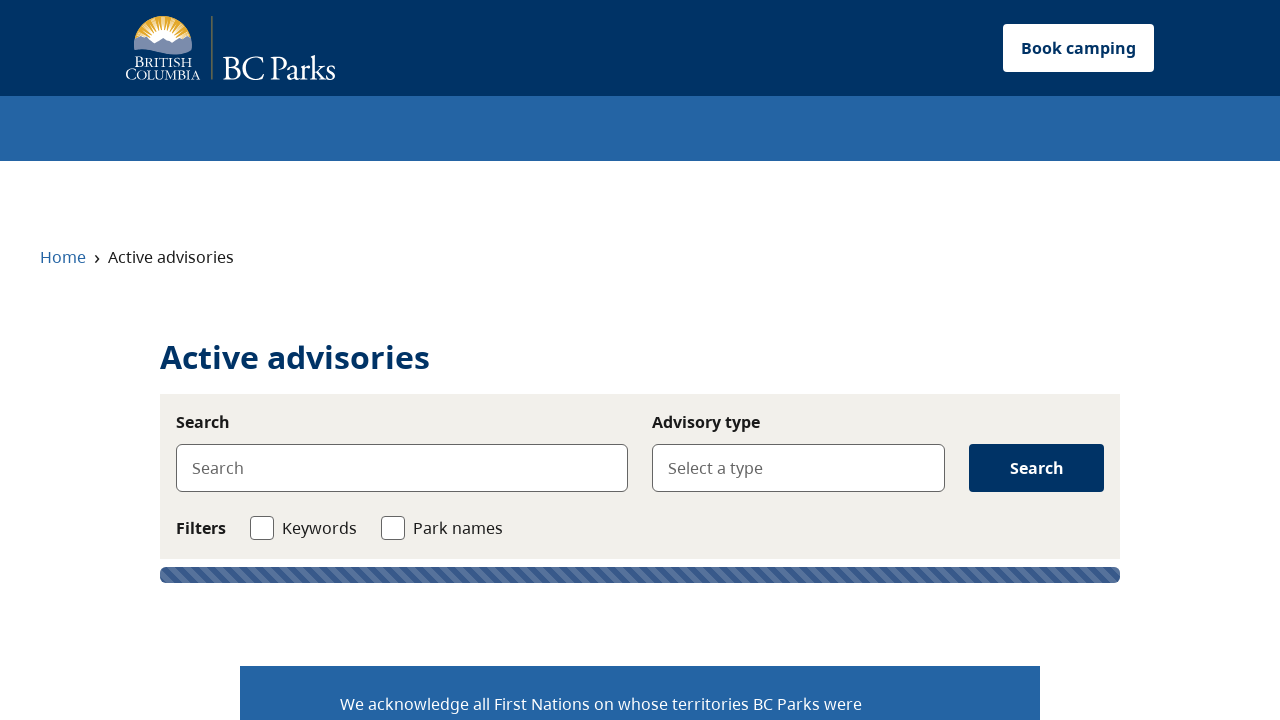

Navigated to all advisories page
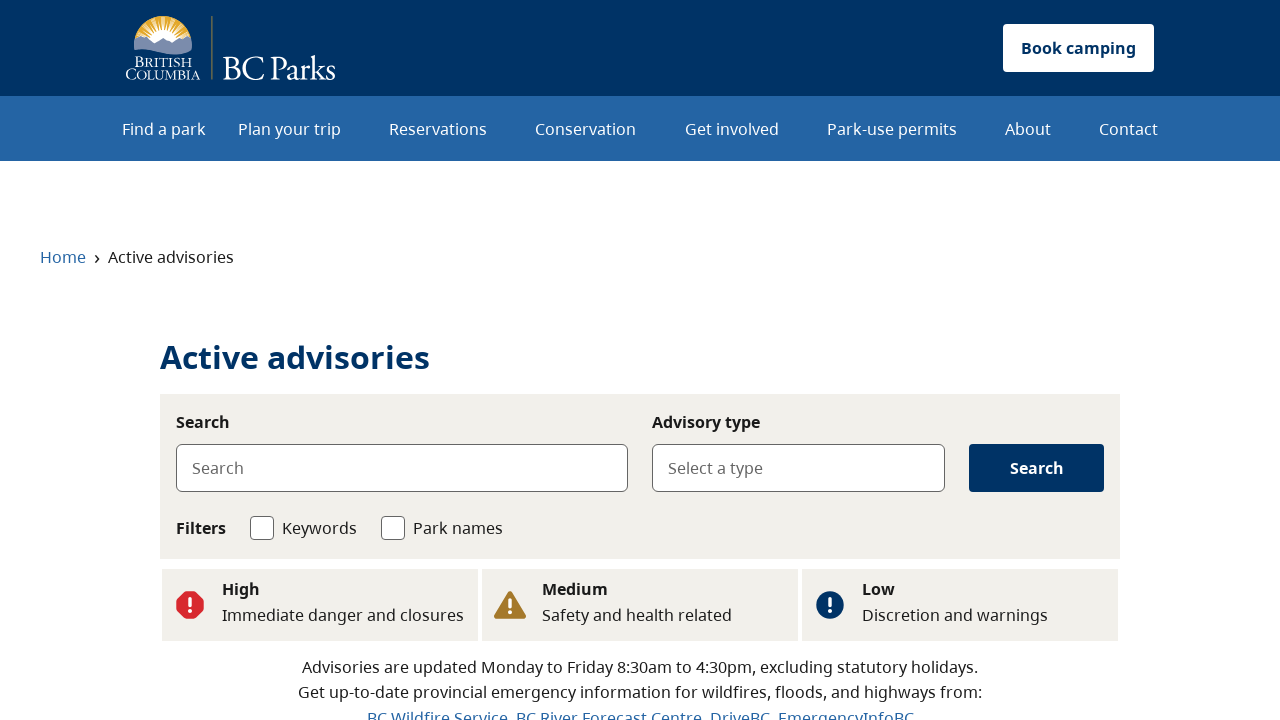

Verified page title is 'Active advisories | BC Parks'
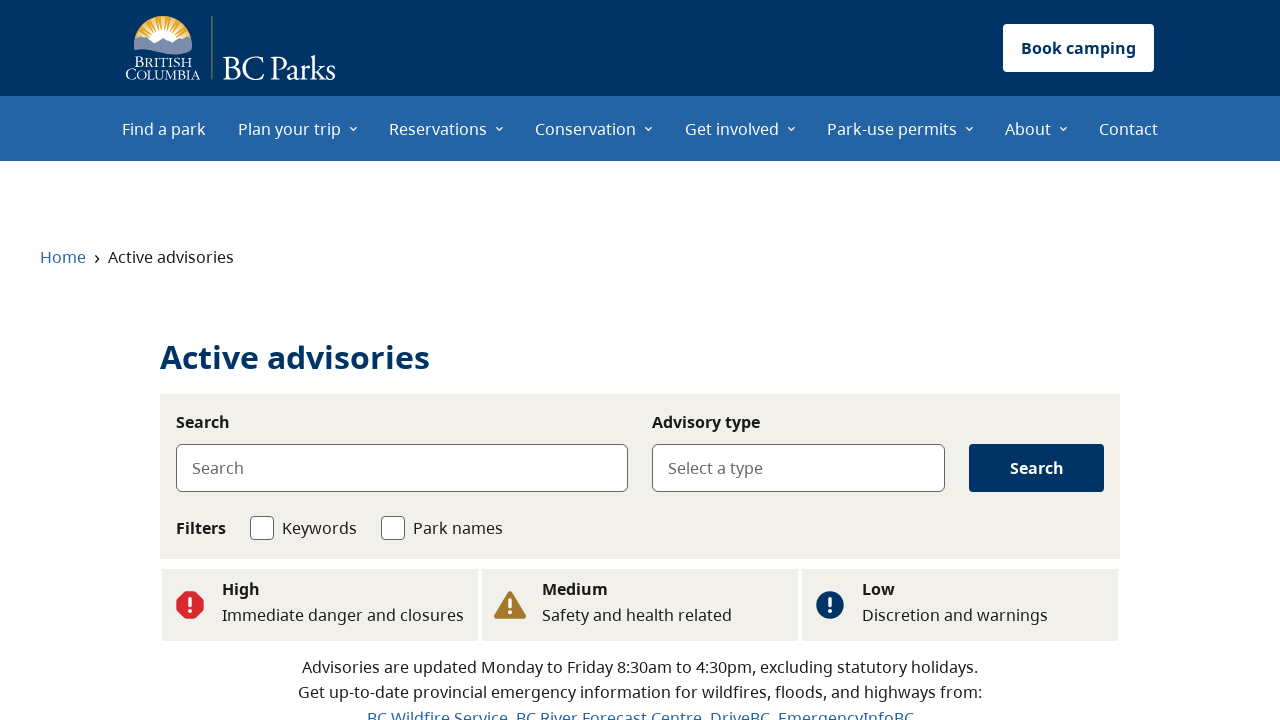

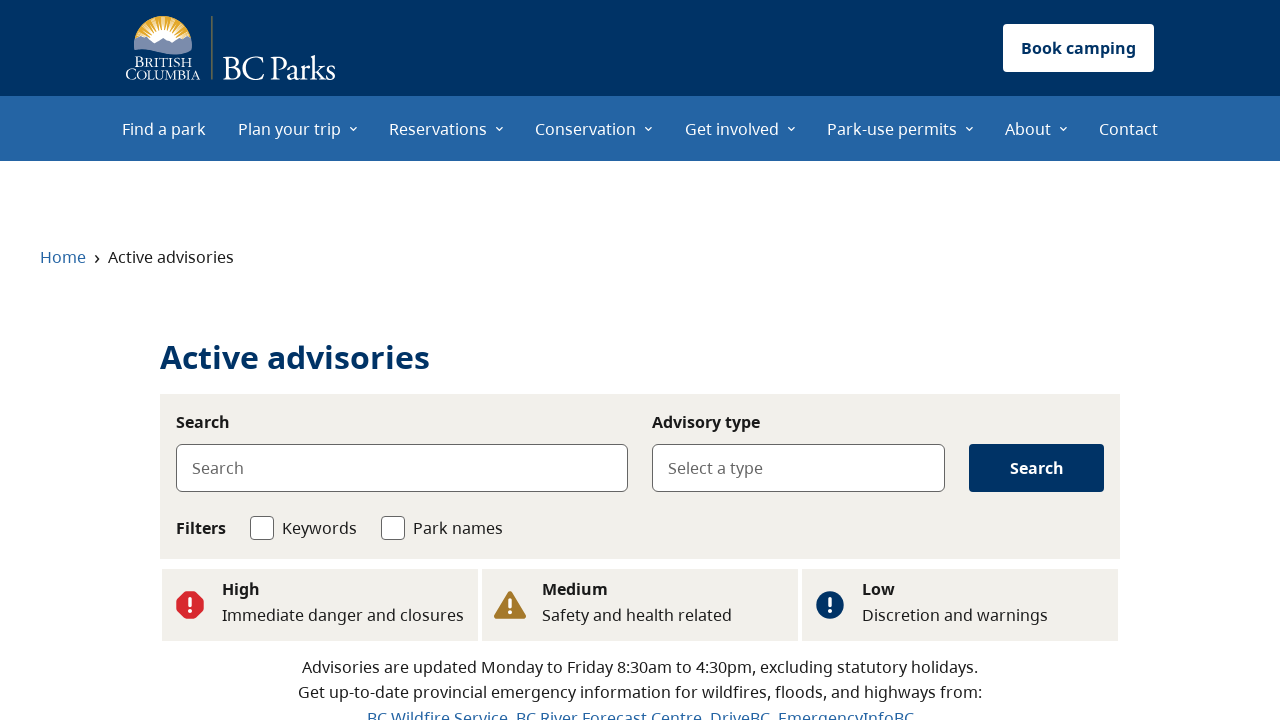